Navigates to Big Commerce page via Technologies dropdown and returns back

Starting URL: https://www.tranktechnologies.com/

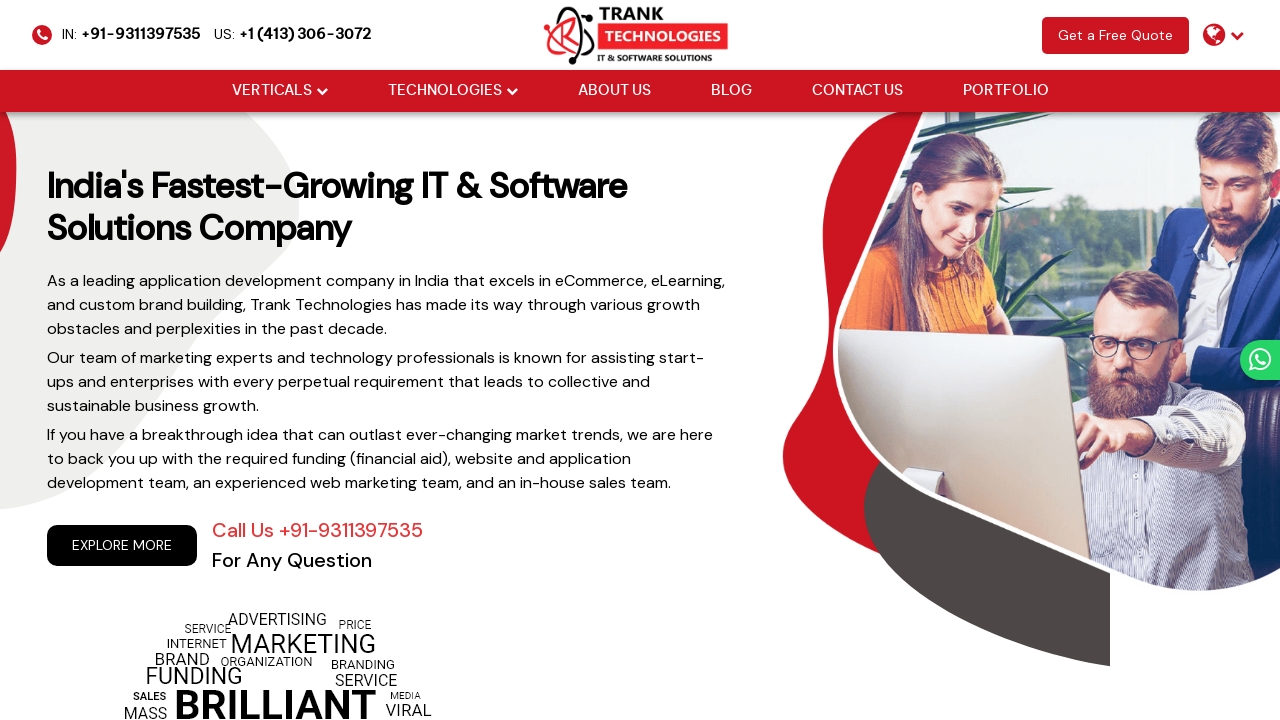

Hovered over Technologies dropdown at (444, 91) on xpath=//li[@class='drop_down']//a[@href='#'][normalize-space()='Technologies']
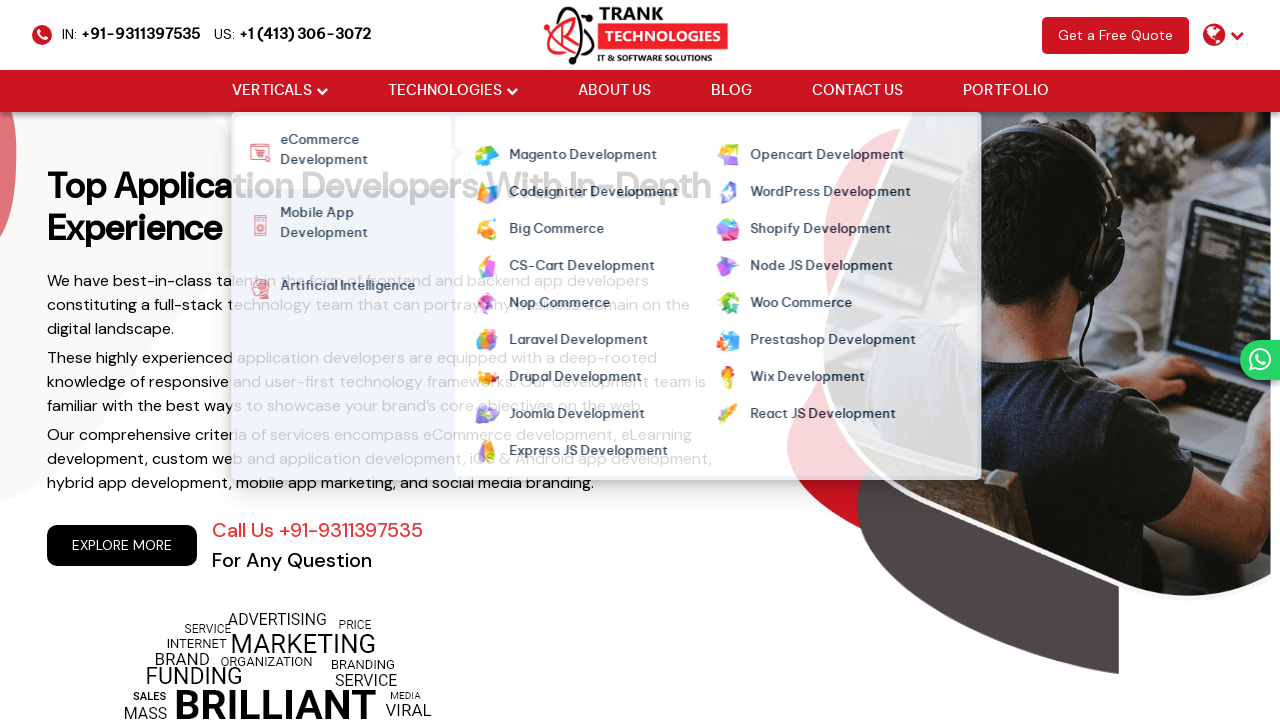

Waited for dropdown menu to appear
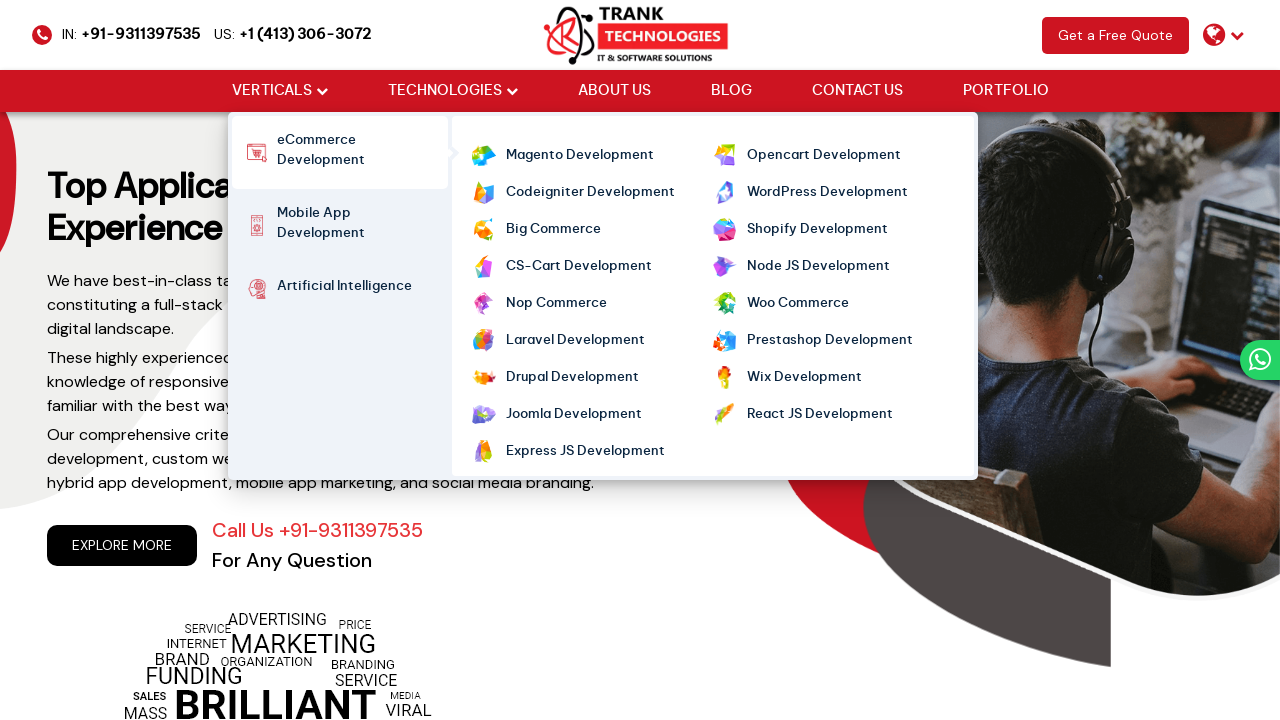

Clicked Big Commerce link from Technologies dropdown at (553, 230) on xpath=//ul[@class='cm-flex cm-flex-wrap']//a[normalize-space()='Big Commerce']
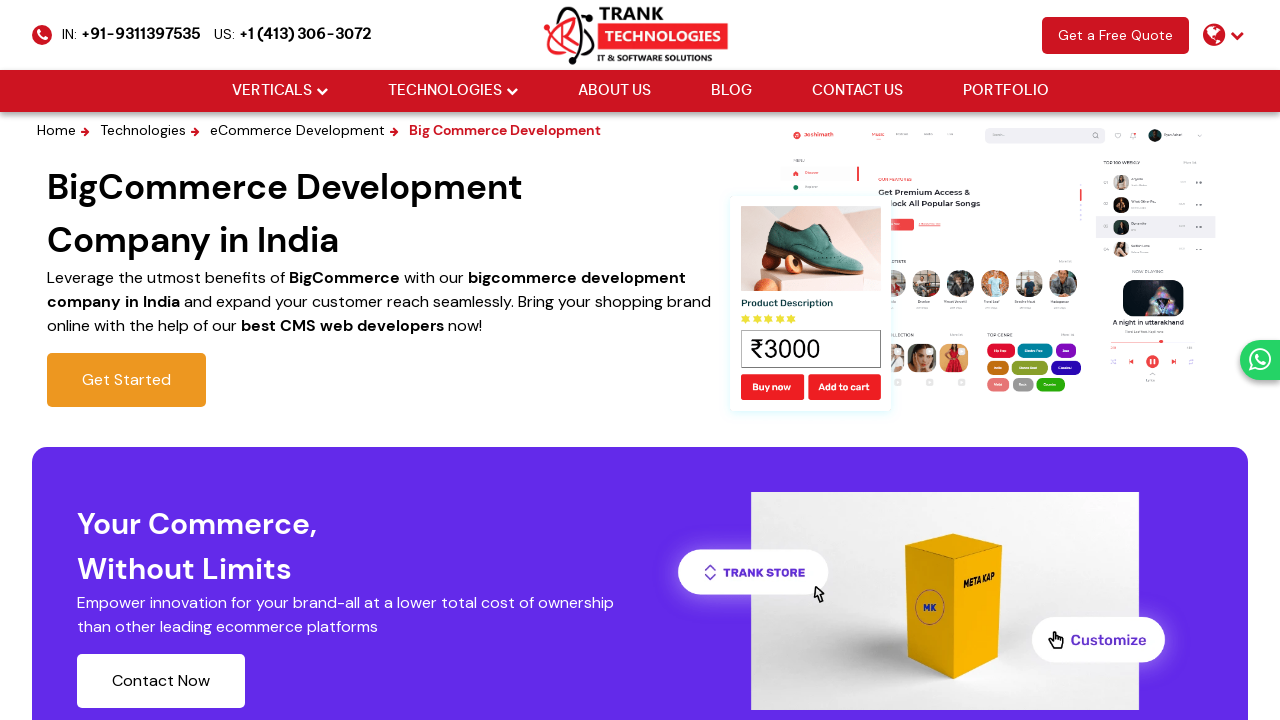

Waited for Big Commerce page to load
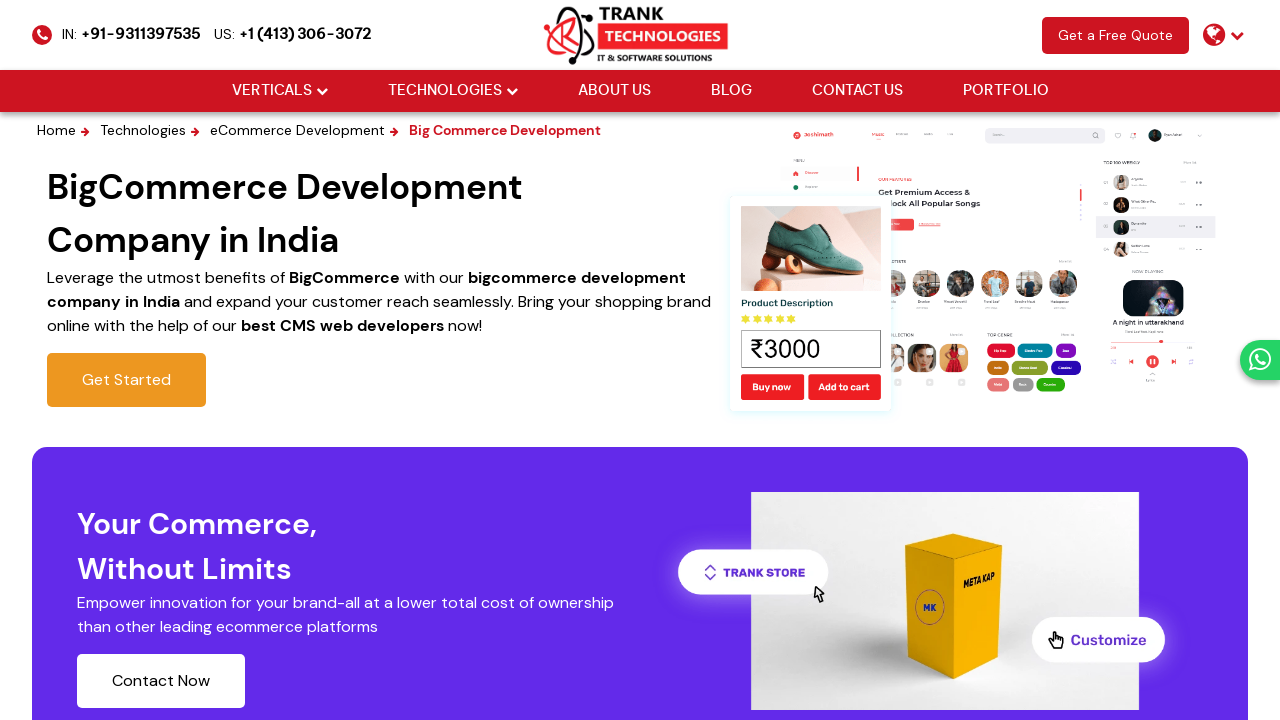

Navigated back to previous page
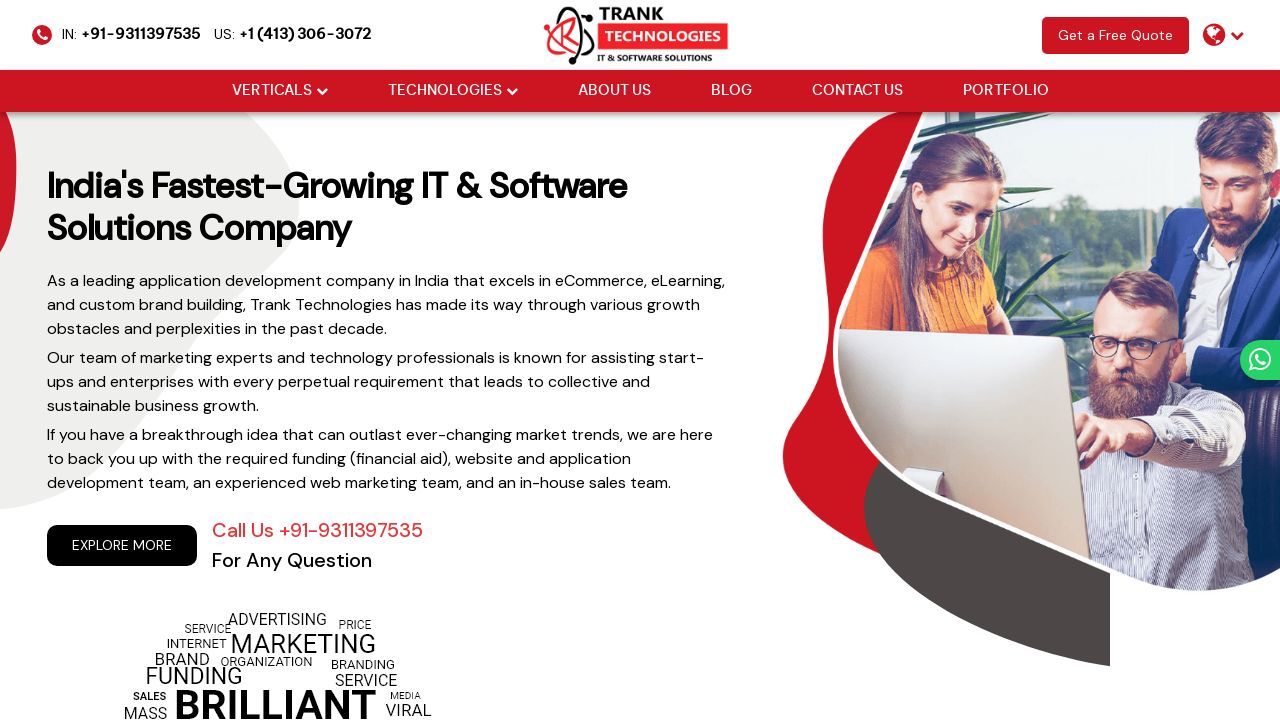

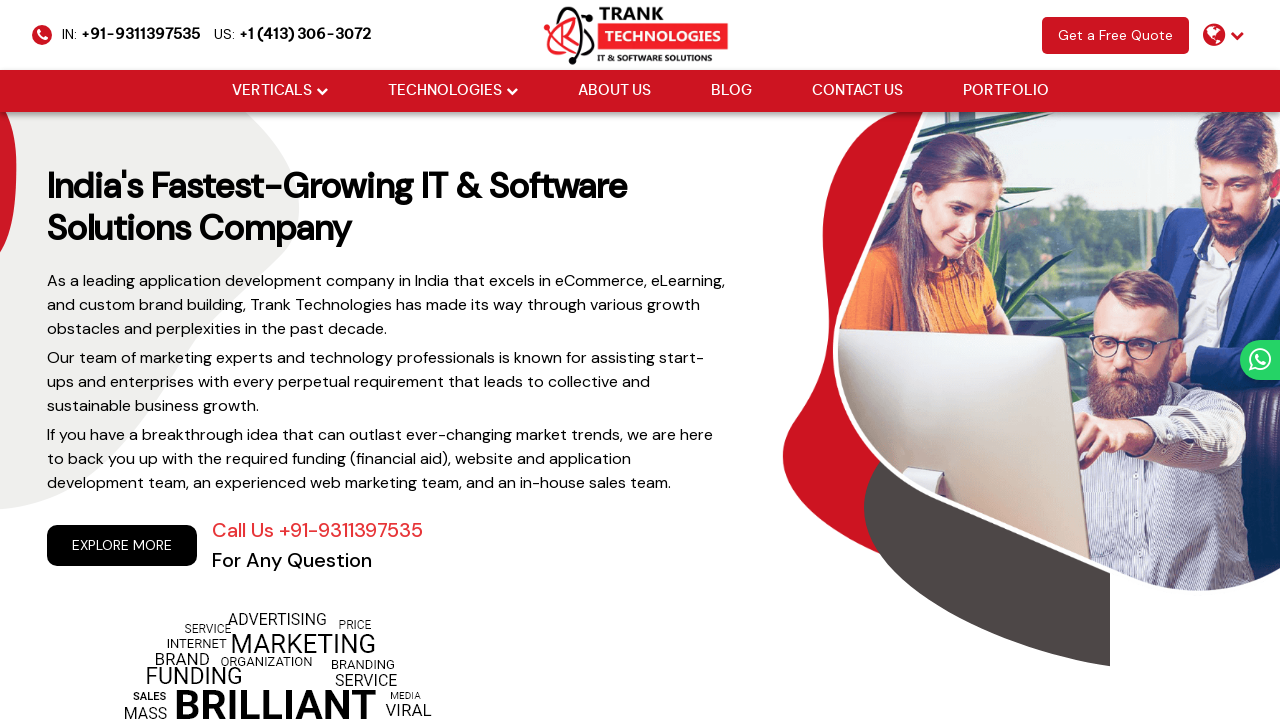